Tests fixed header table by scrolling within the table and verifying header stays sticky and last row content

Starting URL: https://www.rahulshettyacademy.com/AutomationPractice/

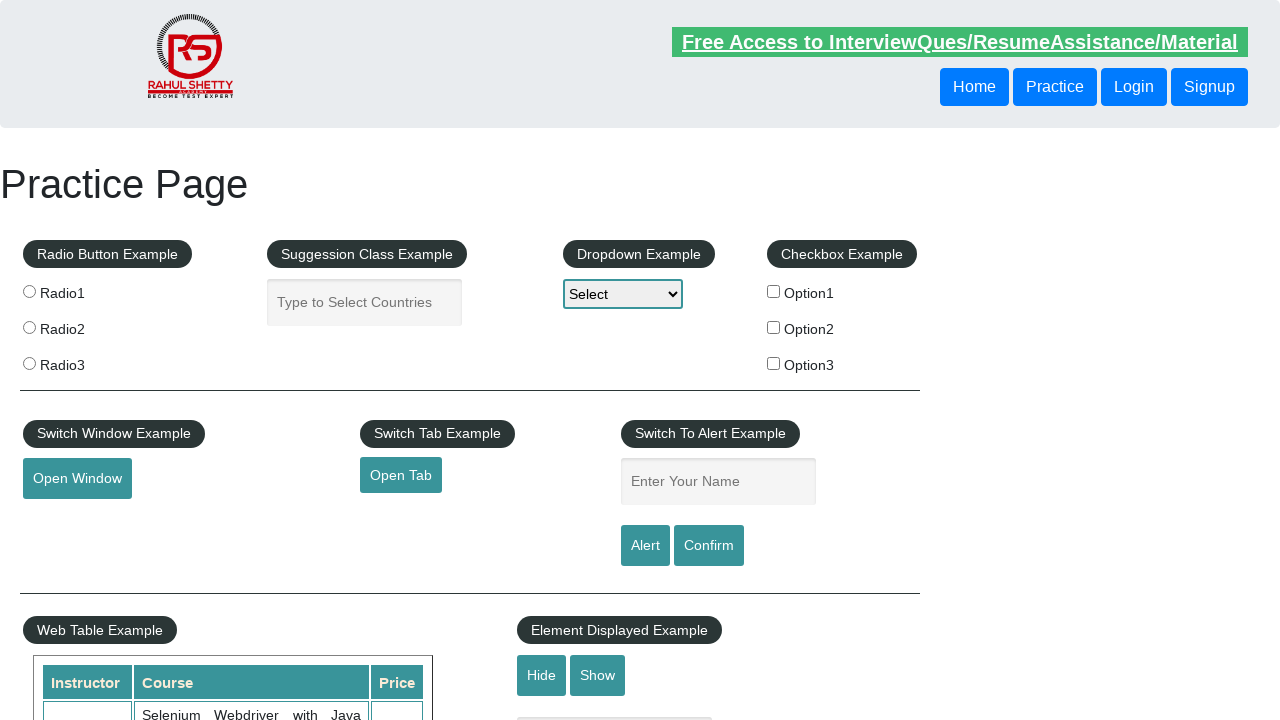

Scrolled to 'Web Table Fixed header' legend
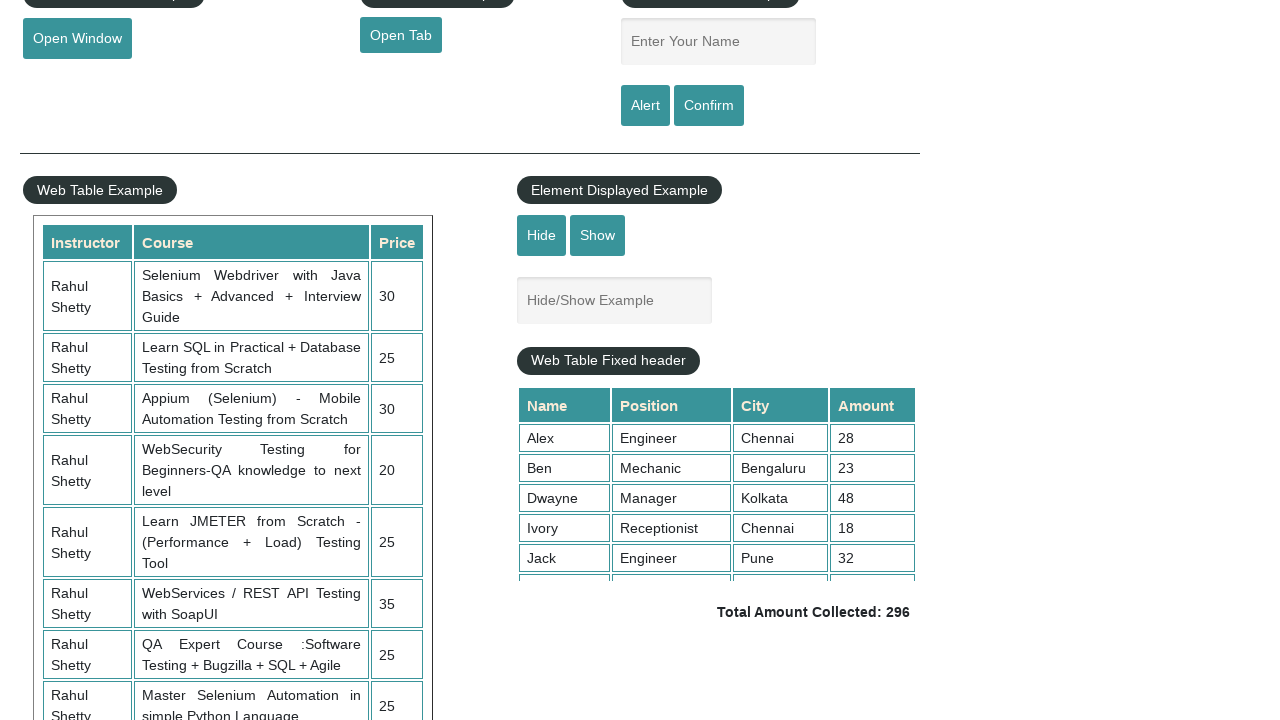

Scrolled to last row (9th row) in the fixed header table
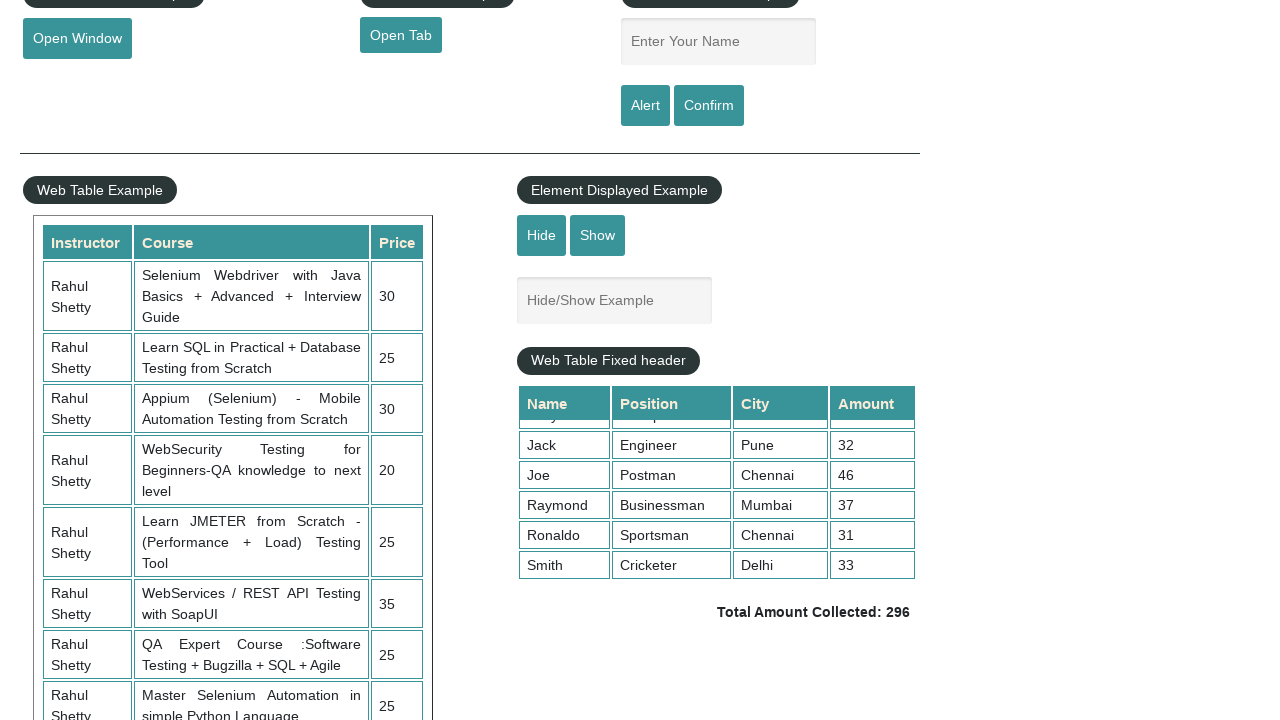

Retrieved text content from last row
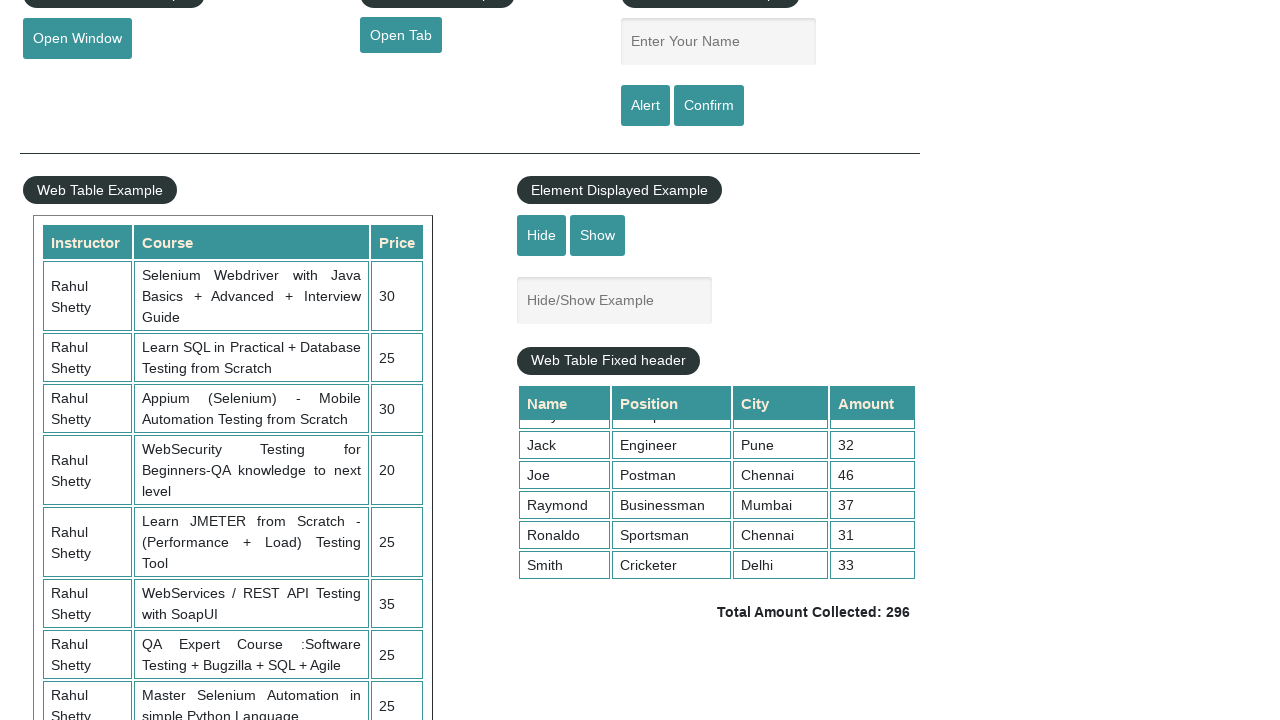

Verified that 'Smith' is present in the last row content
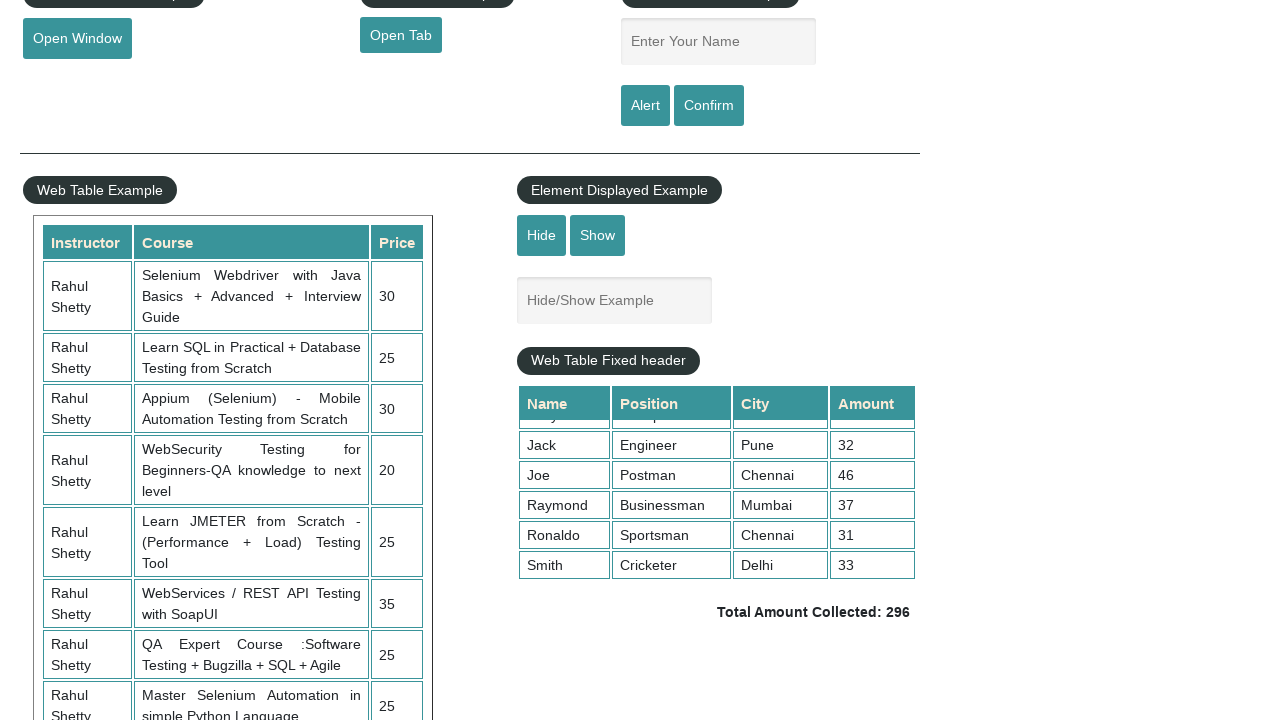

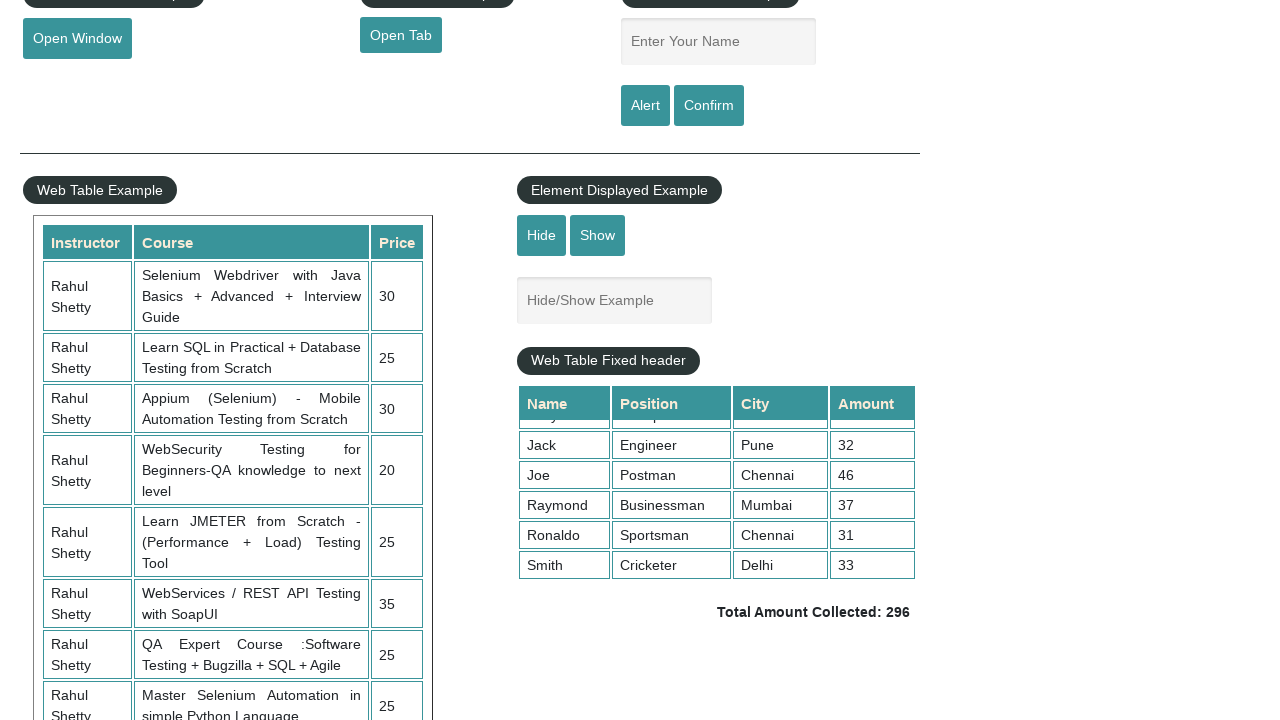